Tests interaction with iframes by filling input fields in different frames on a demo page

Starting URL: https://ui.vision/demo/webtest/frames/

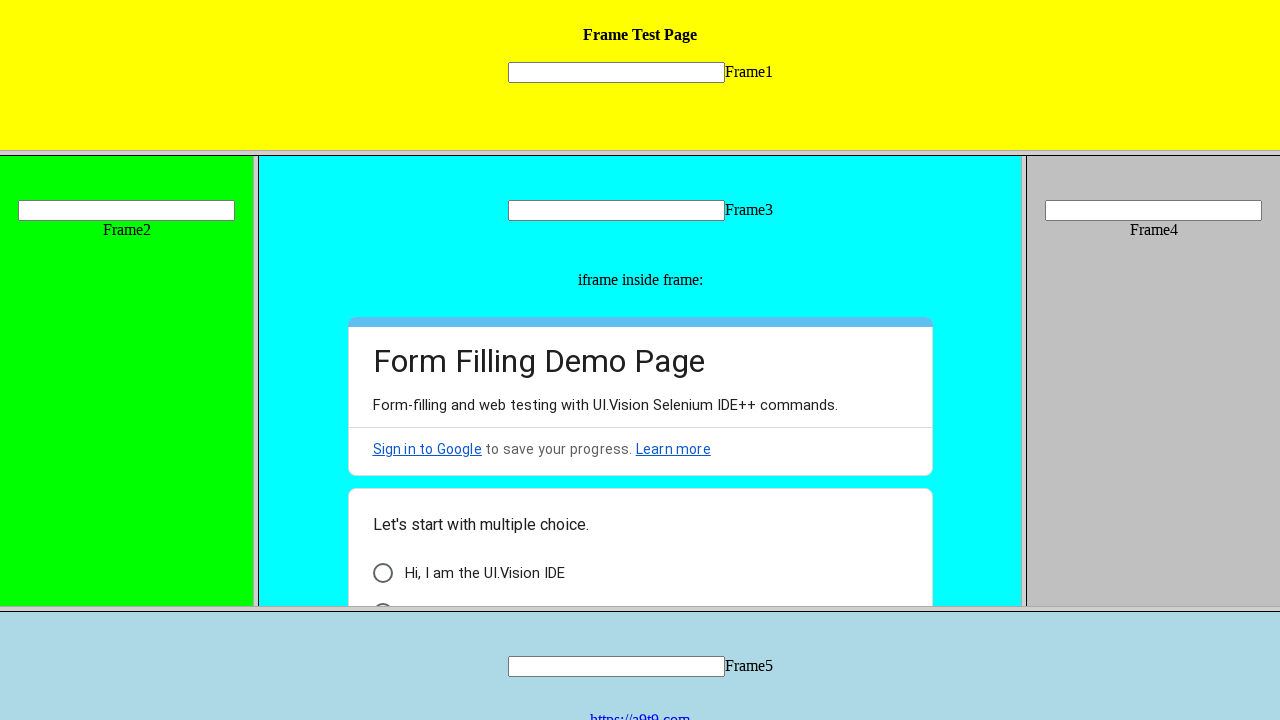

Located Frame 2 by URL
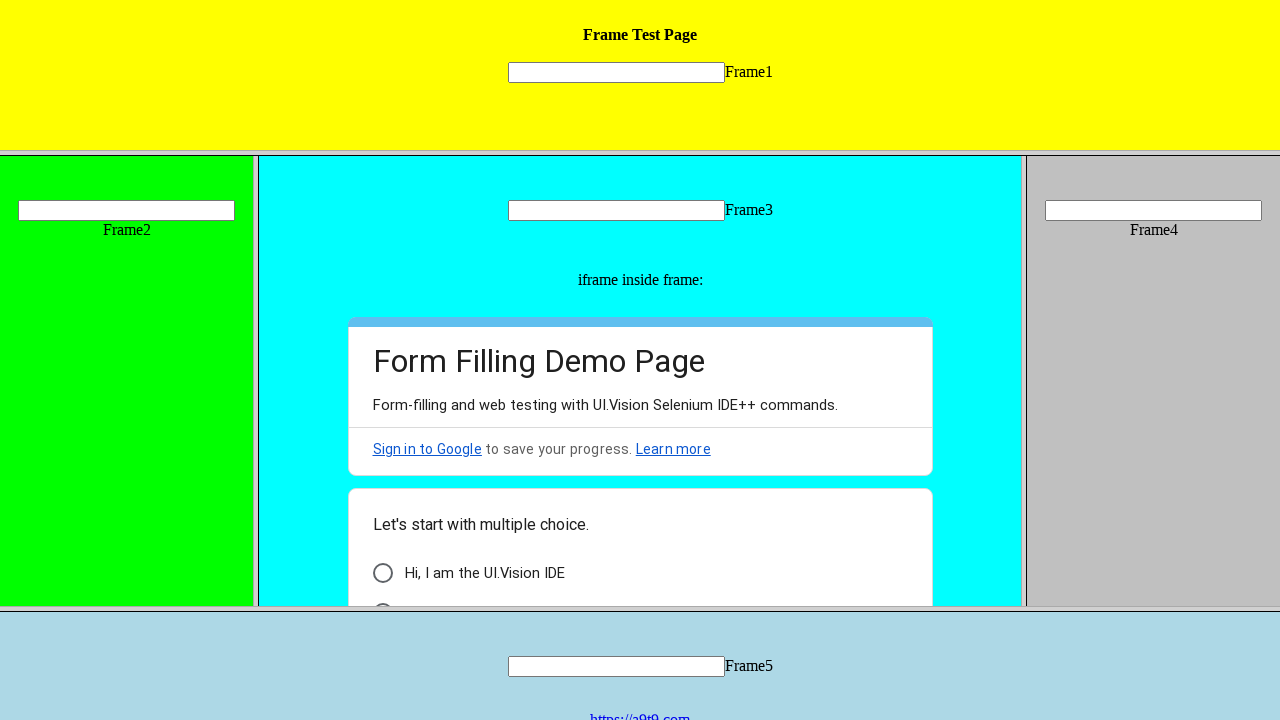

Filled input field in Frame 2 with 'Frame2' on //input[@name='mytext2']
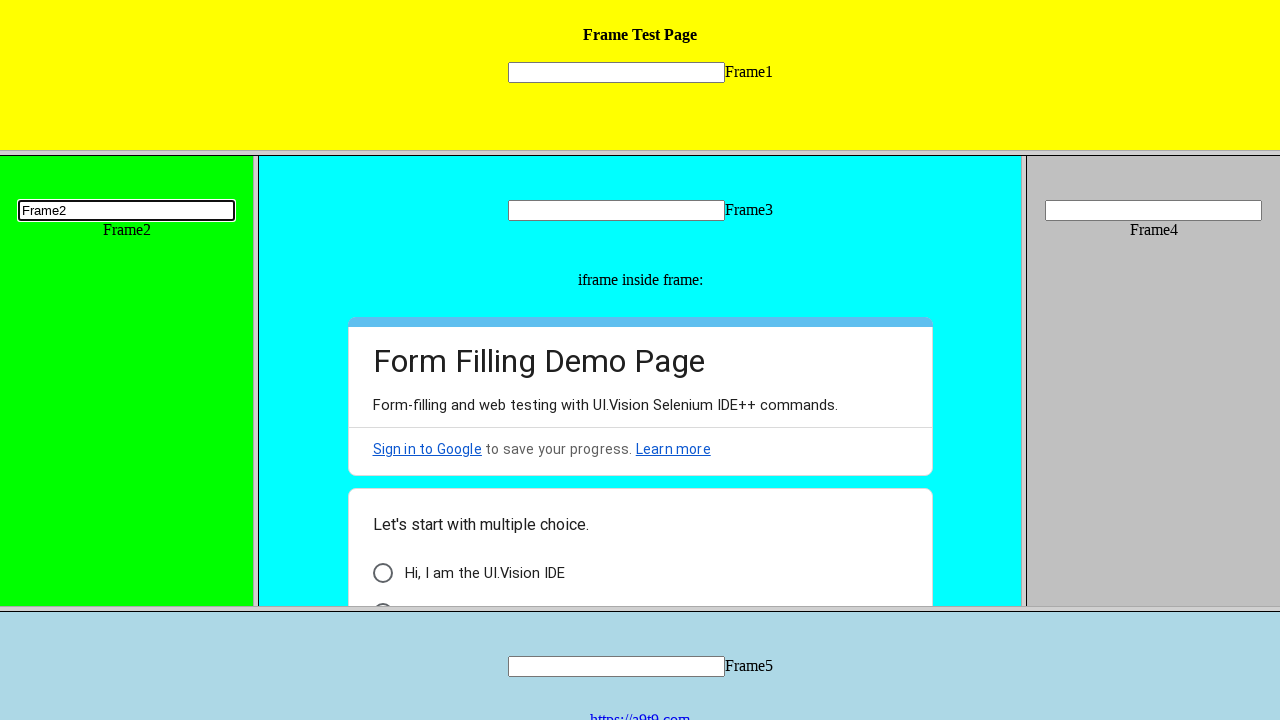

Located input field in Frame 3 using frame locator
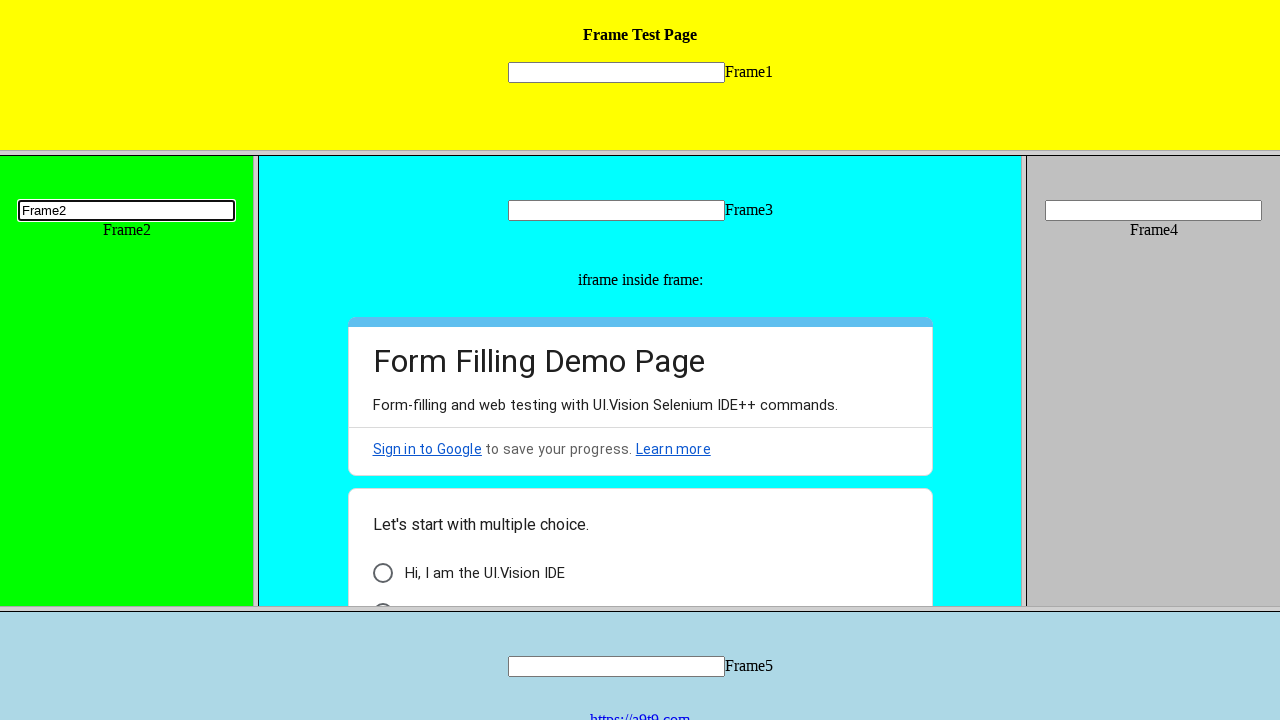

Filled input field in Frame 3 with 'frame3' on xpath=//frame[@src='frame_3.html'] >> internal:control=enter-frame >> xpath=//in
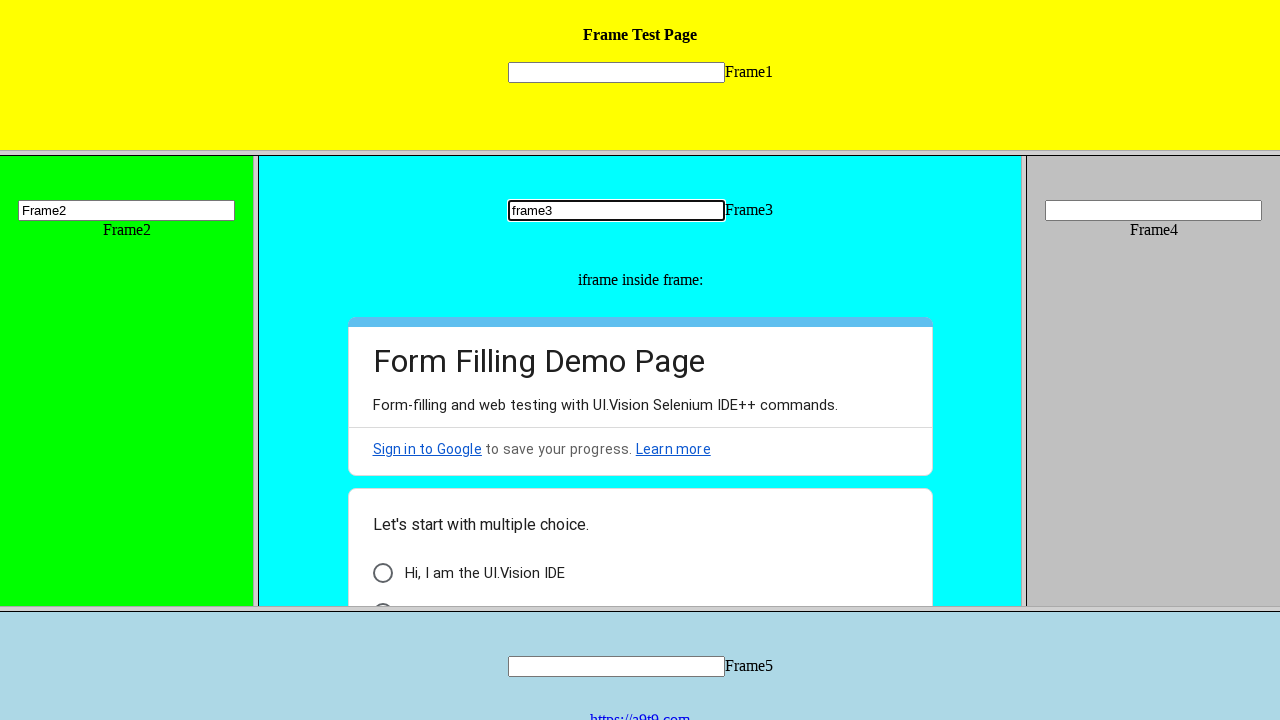

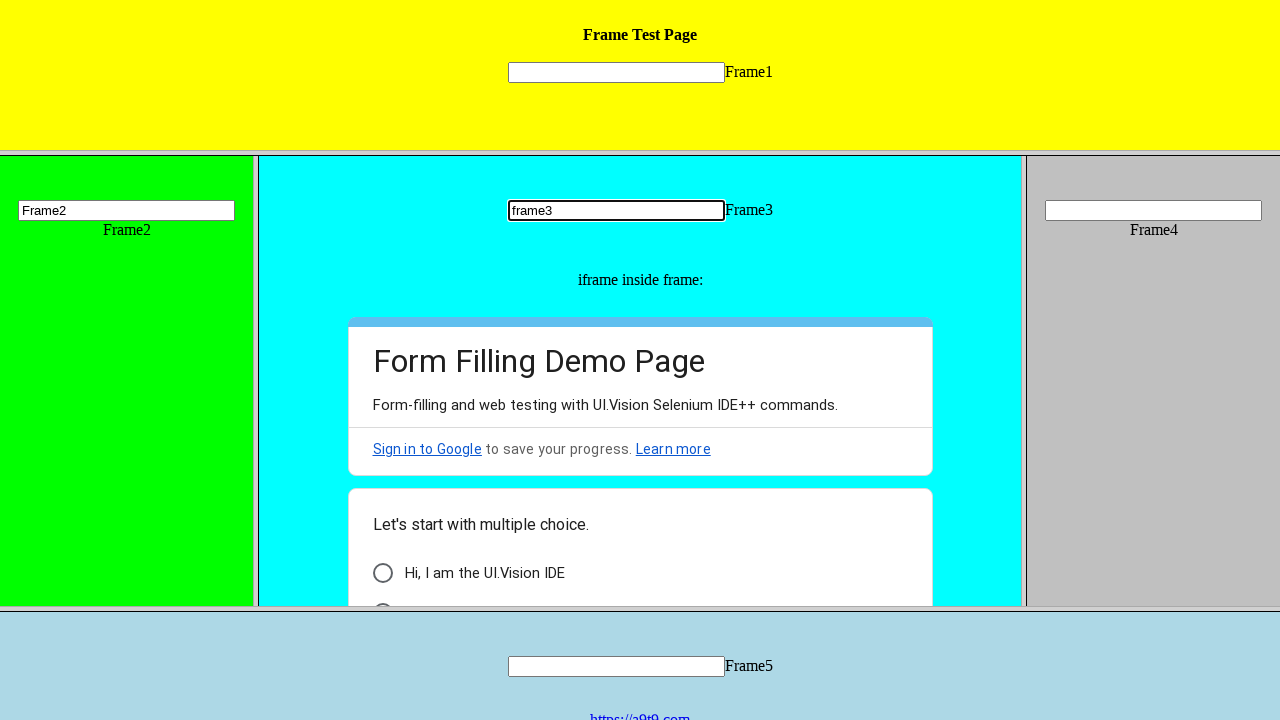